Tests context menu functionality by navigating to the Context Menu page, performing a right-click on the designated hot-spot element, and accepting the resulting JavaScript alert dialog.

Starting URL: https://the-internet.herokuapp.com/

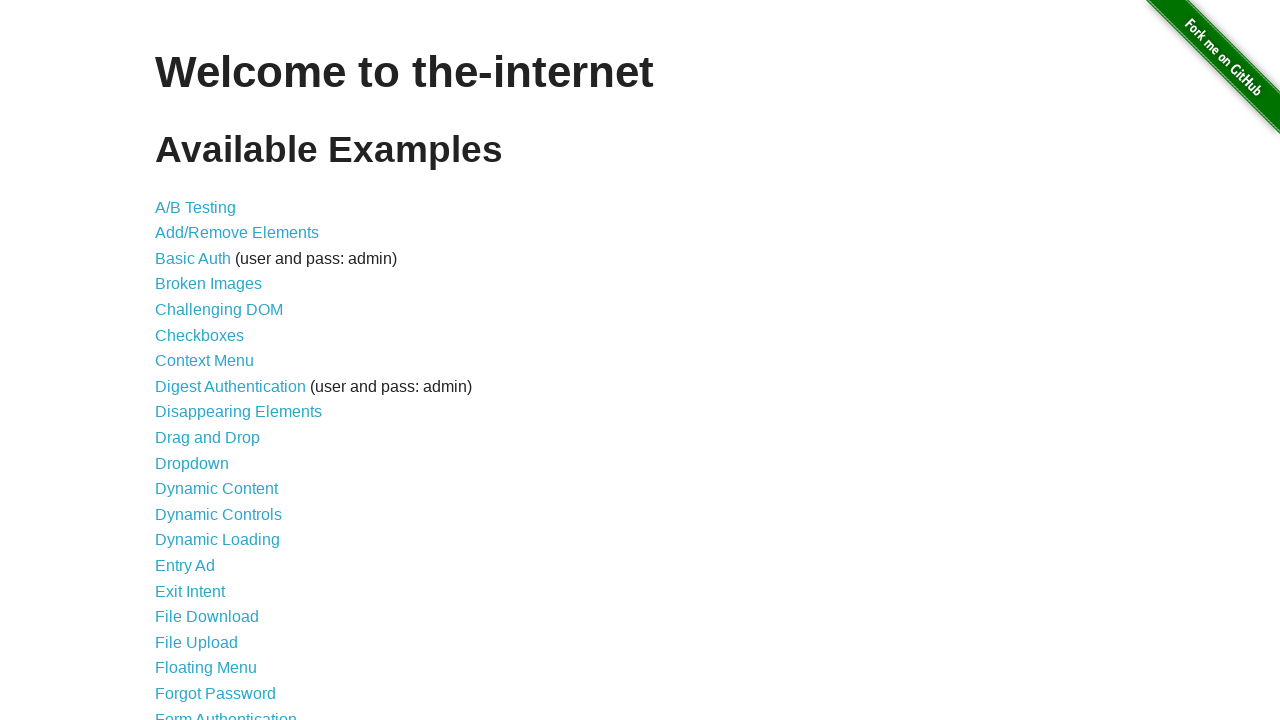

Navigated to the-internet.herokuapp.com homepage
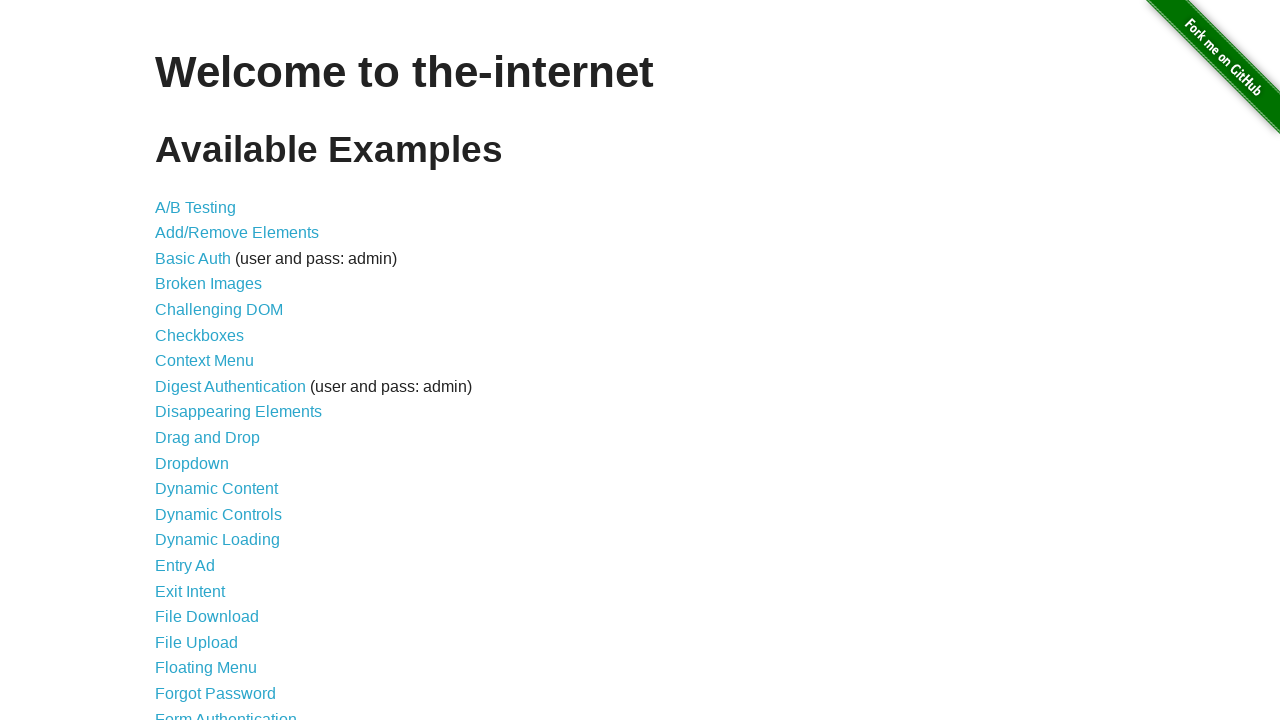

Clicked on Context Menu link at (204, 361) on a:text('Context Menu')
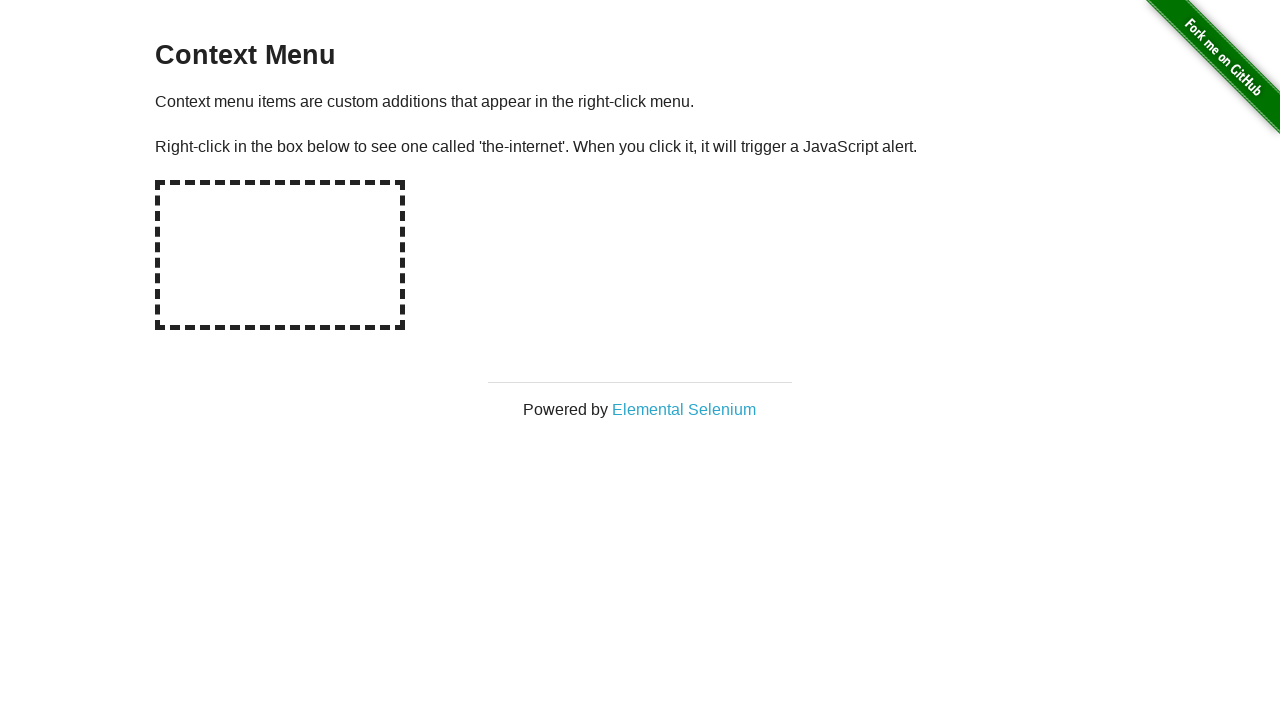

Right-clicked on the hot-spot element to trigger context menu at (280, 255) on #hot-spot
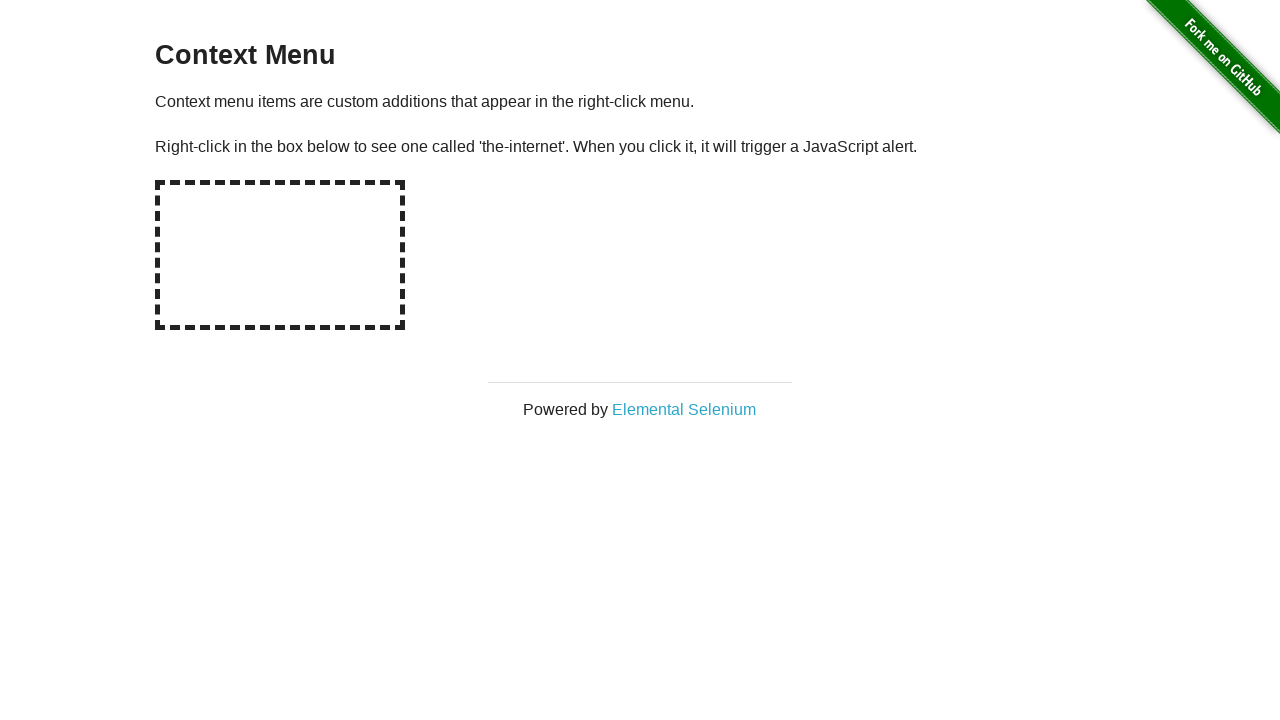

Set up dialog handler to accept alerts
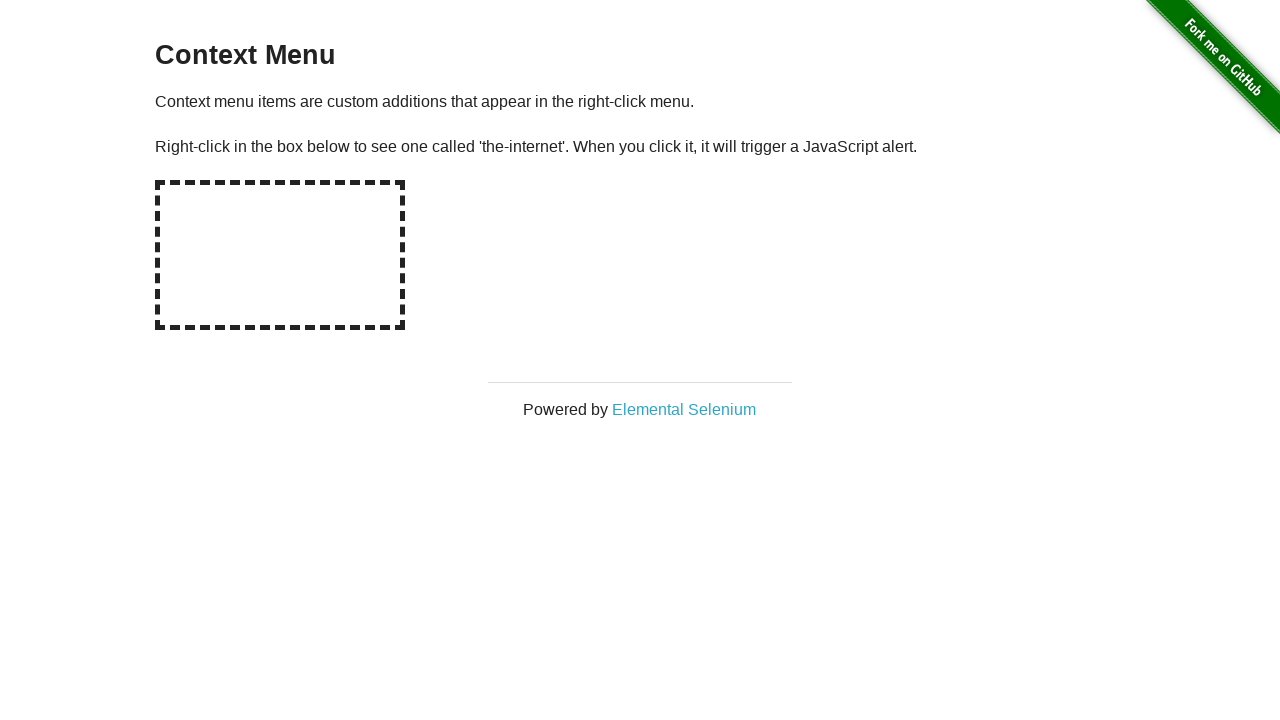

Right-clicked on hot-spot element again to trigger context menu with dialog handler active at (280, 255) on #hot-spot
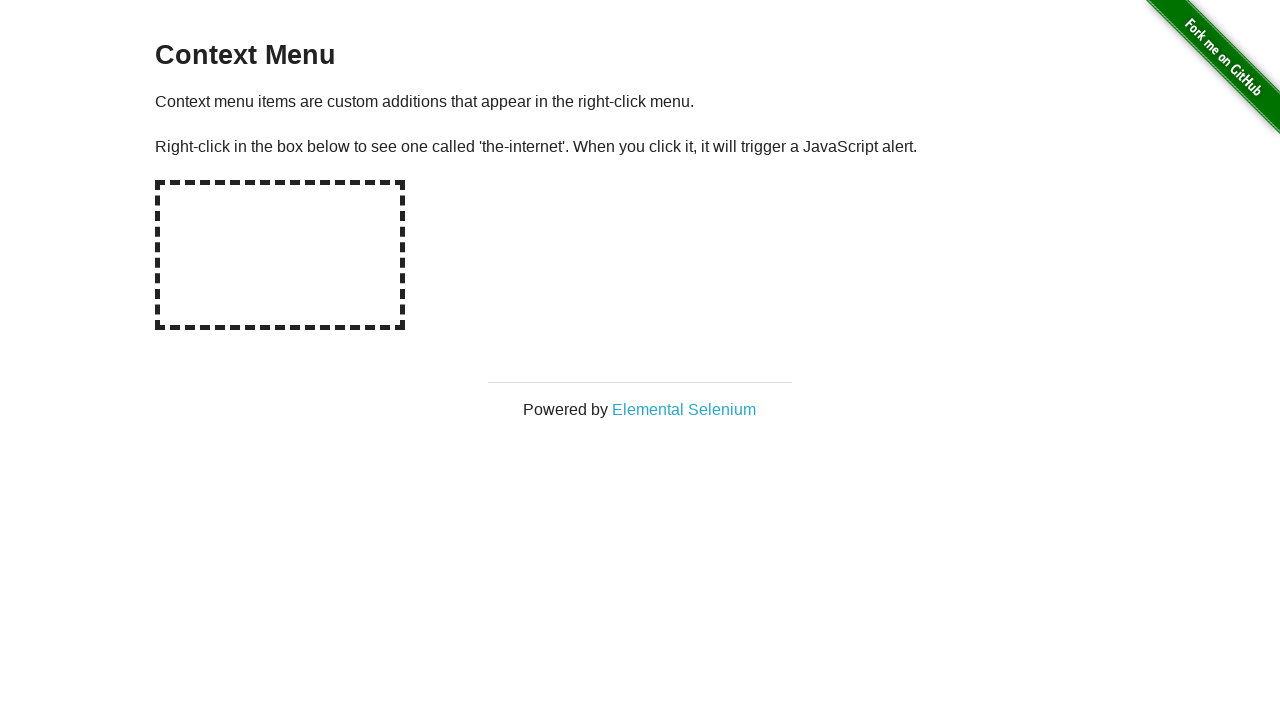

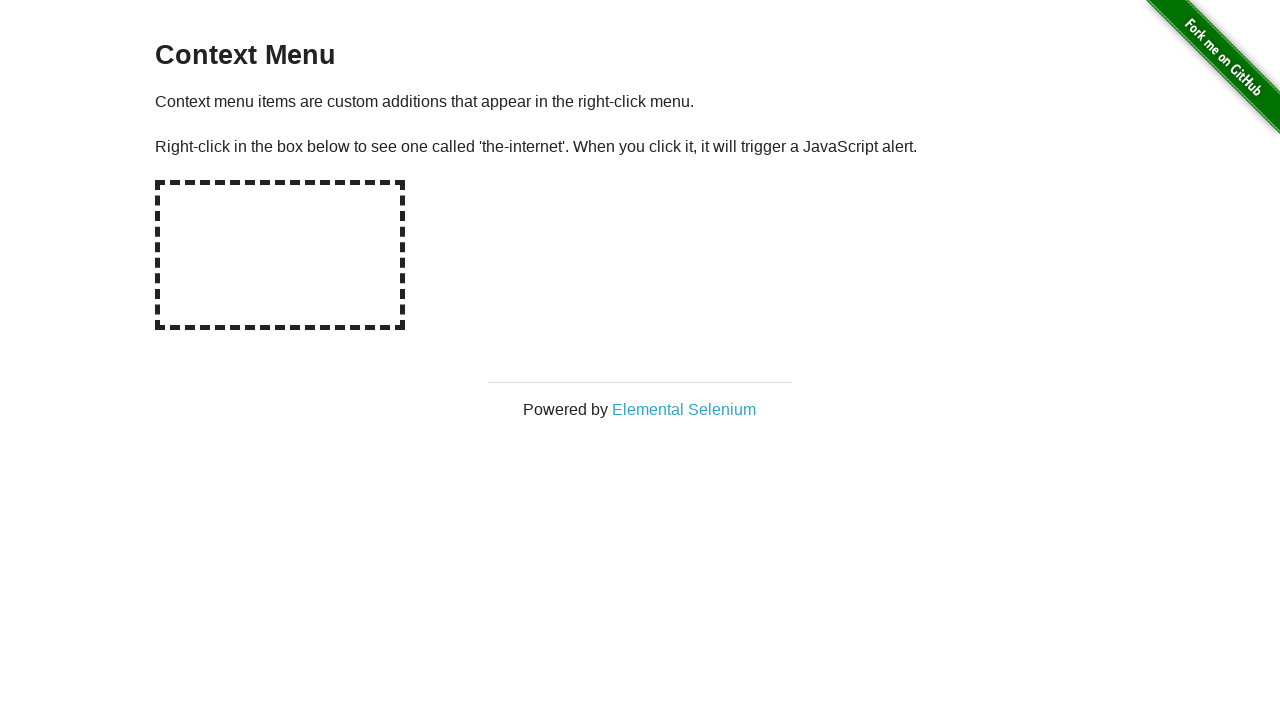